Navigates to OrangeHRM demo site and verifies the page title

Starting URL: https://opensource-demo.orangehrmlive.com/

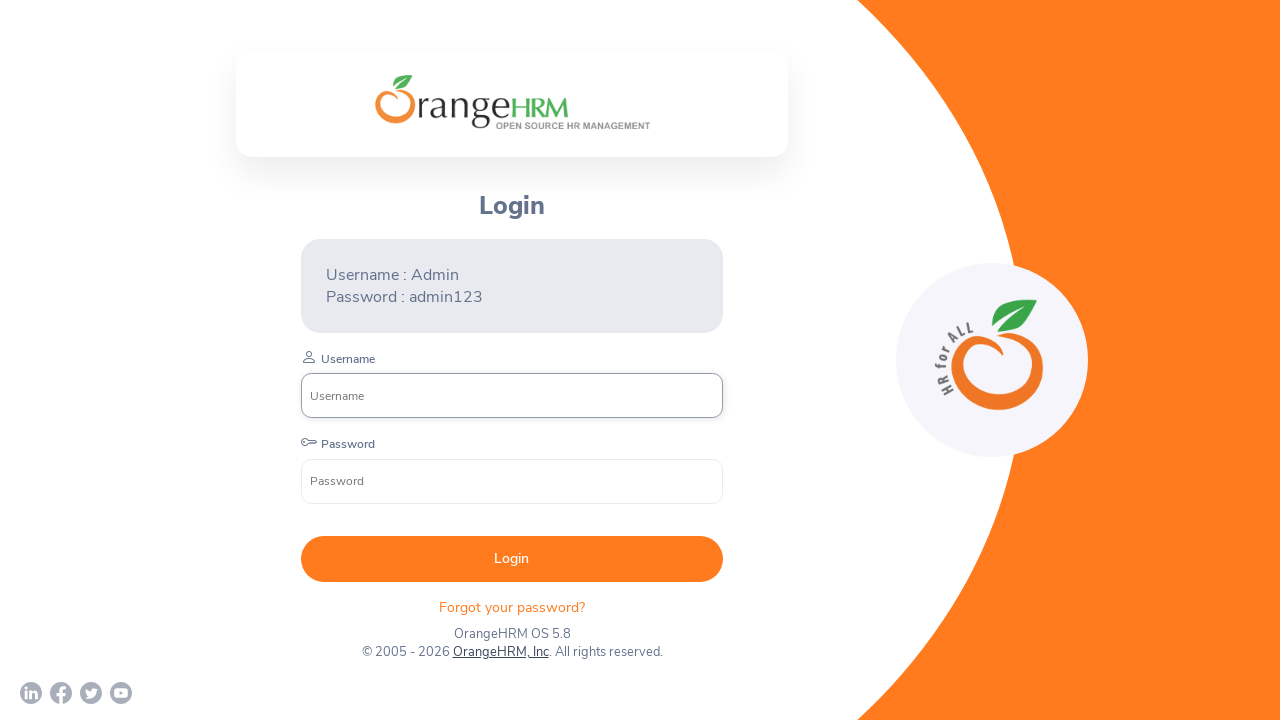

Retrieved page title
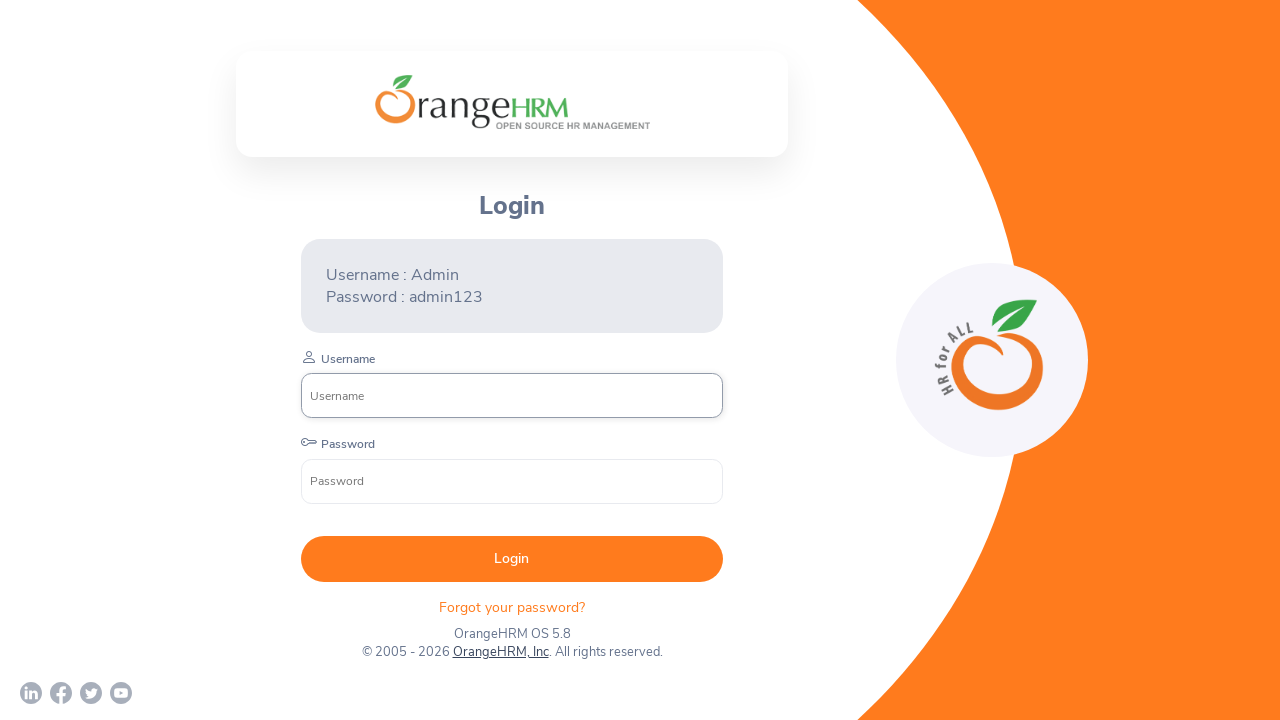

Set expected title to 'OrangeHRM'
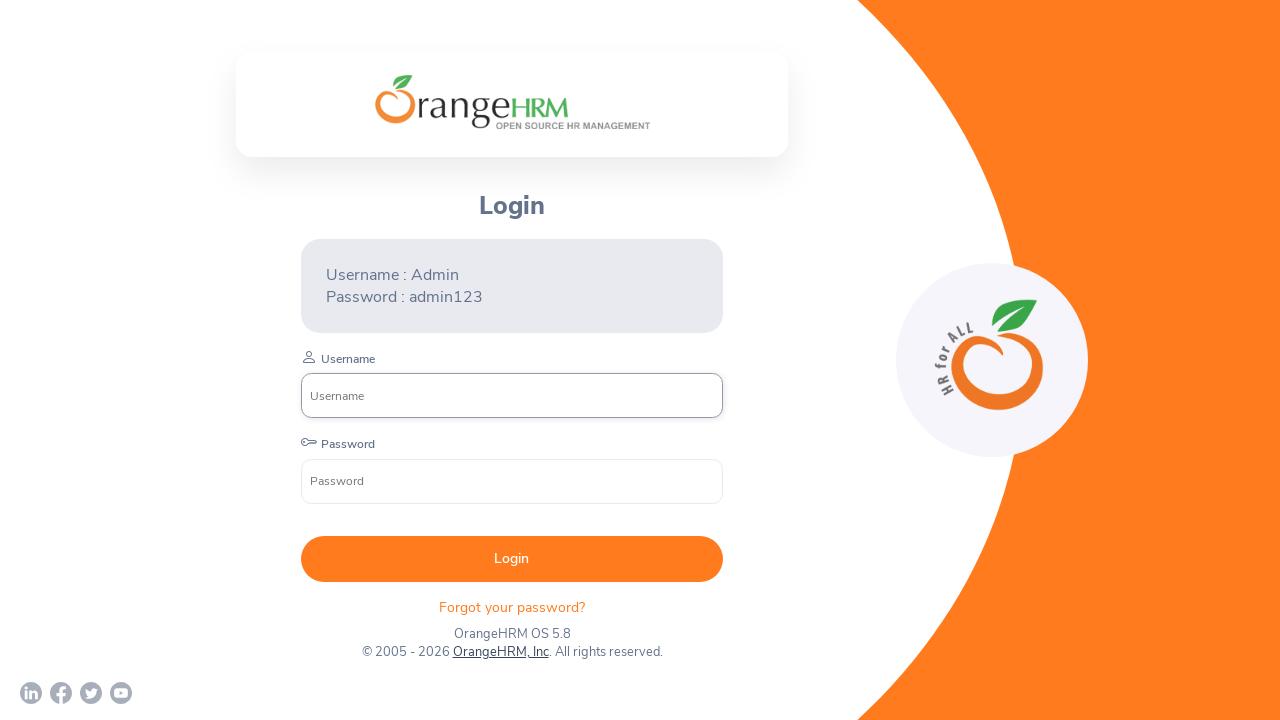

Verified page title matches expected value: 'OrangeHRM'
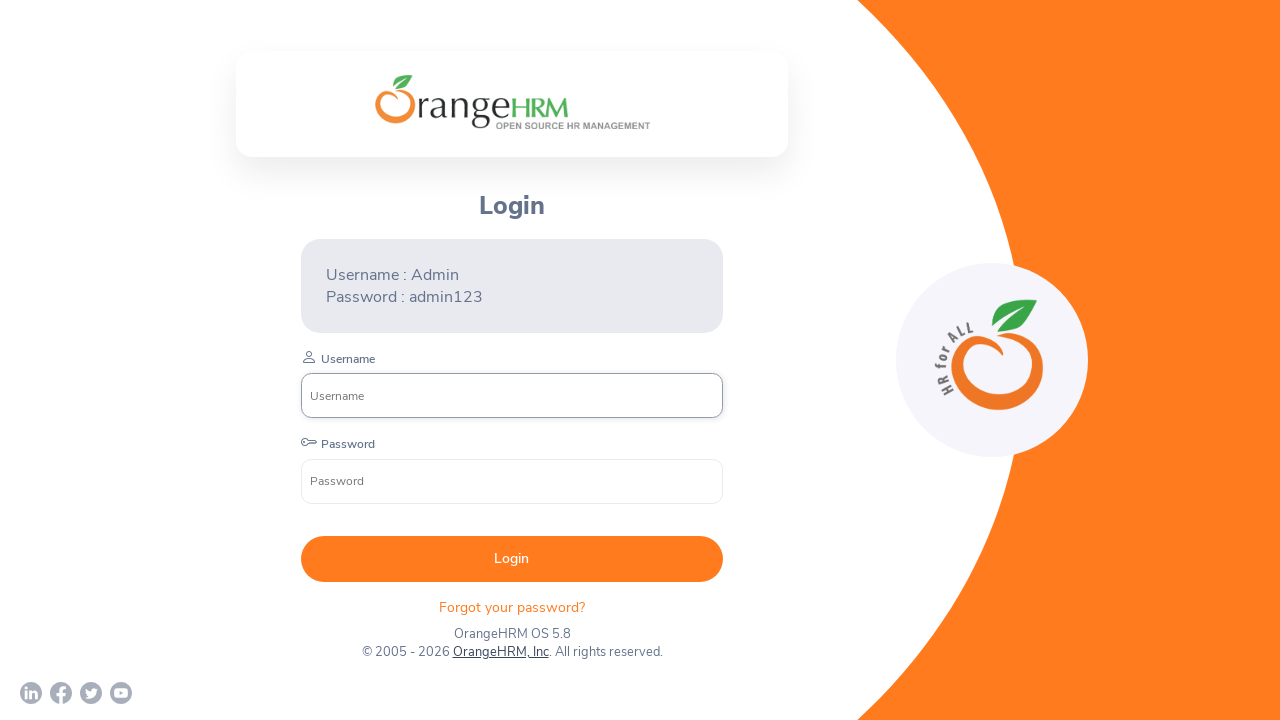

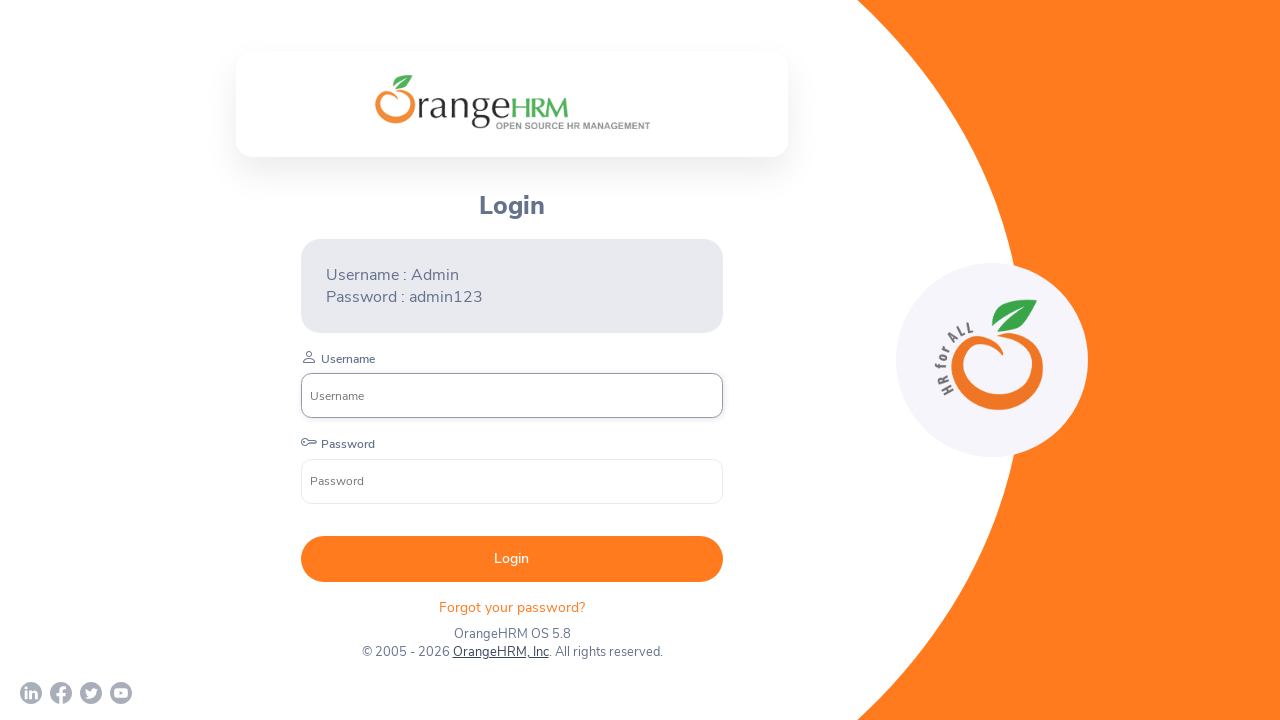